Tests handling a JavaScript prompt dialog by entering text and accepting it

Starting URL: https://automationfc.github.io/basic-form/index.html

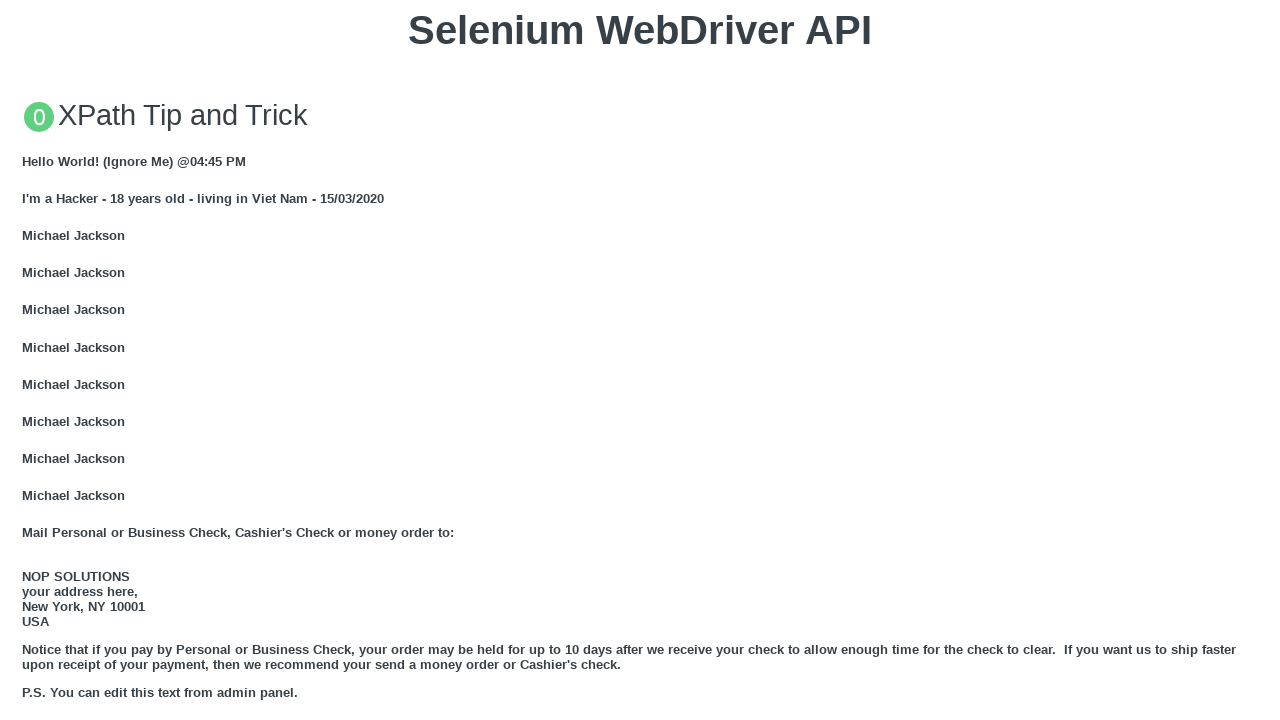

Set up dialog handler to accept prompt with text 'Test Input 2024'
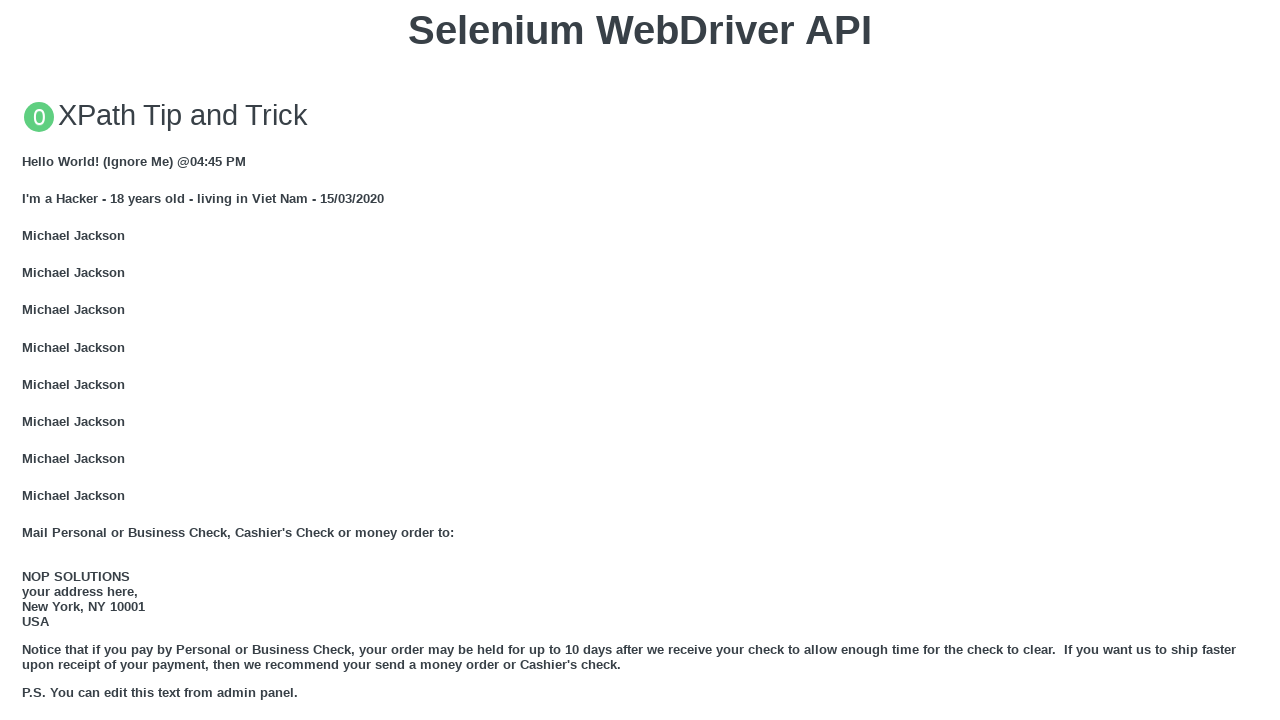

Clicked button to trigger JavaScript prompt dialog at (640, 360) on xpath=//button[text()='Click for JS Prompt']
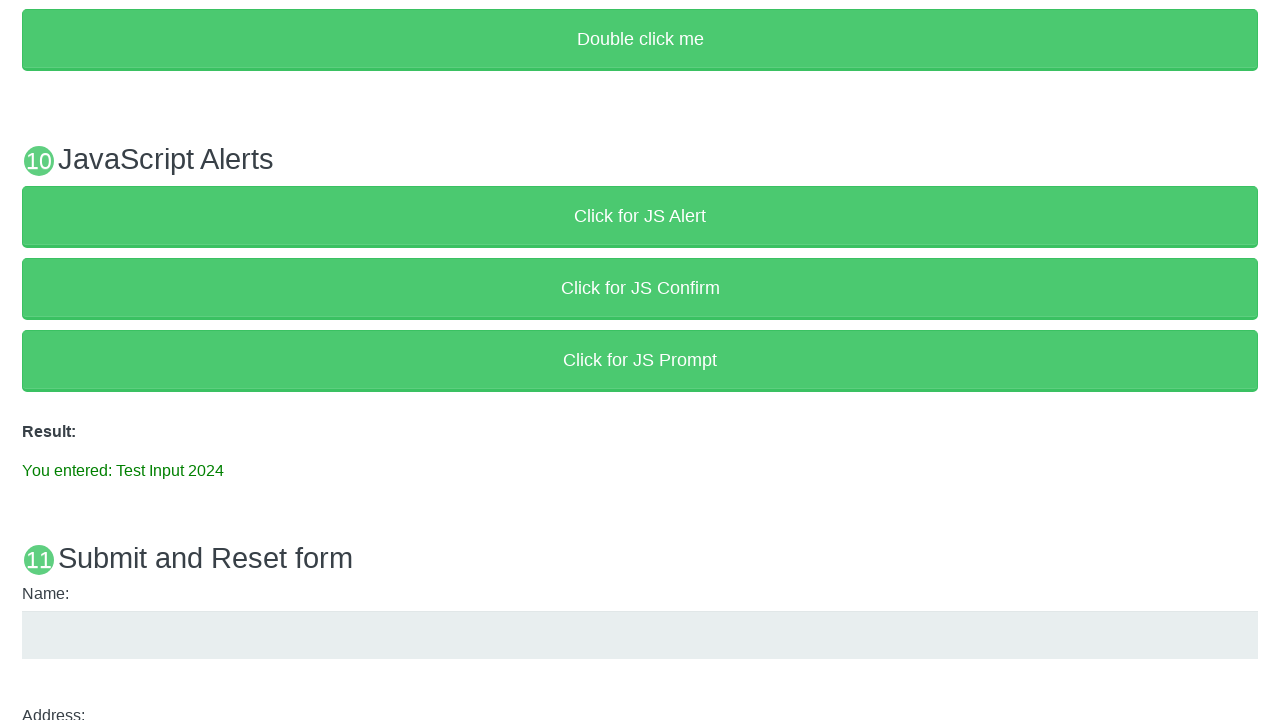

Waited for result paragraph to be visible
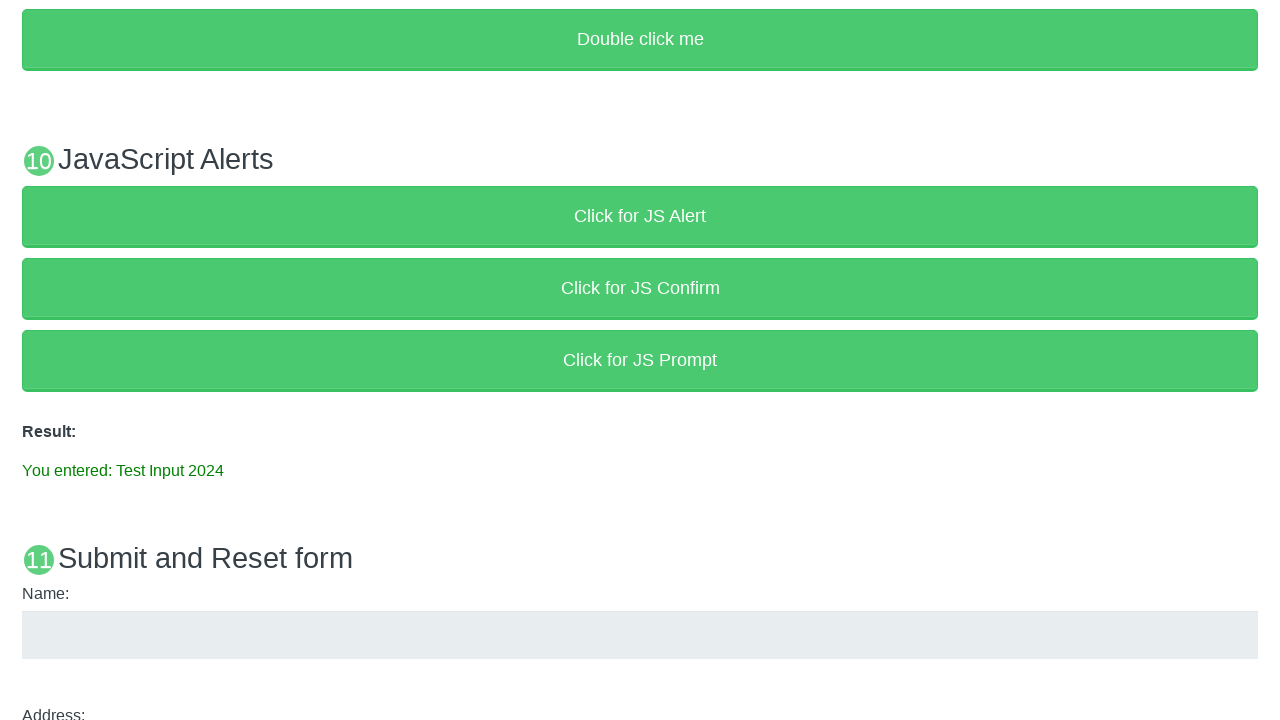

Verified result text contains 'You entered: Test Input 2024'
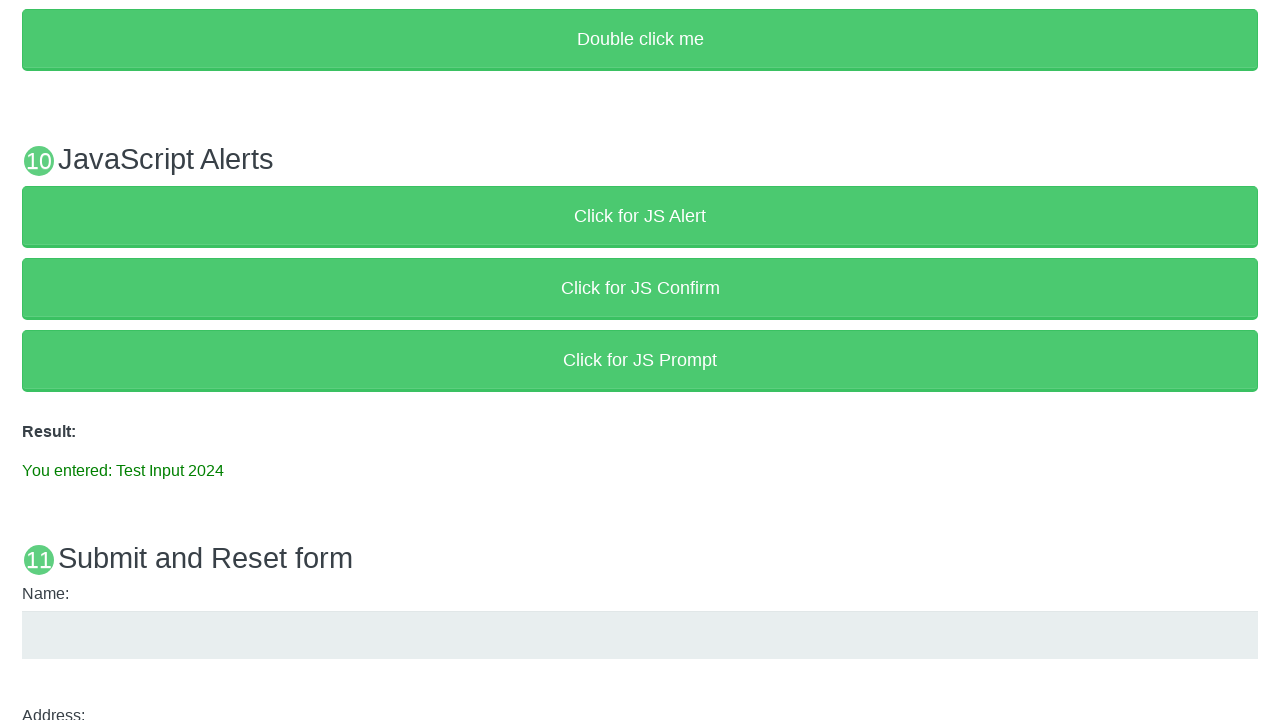

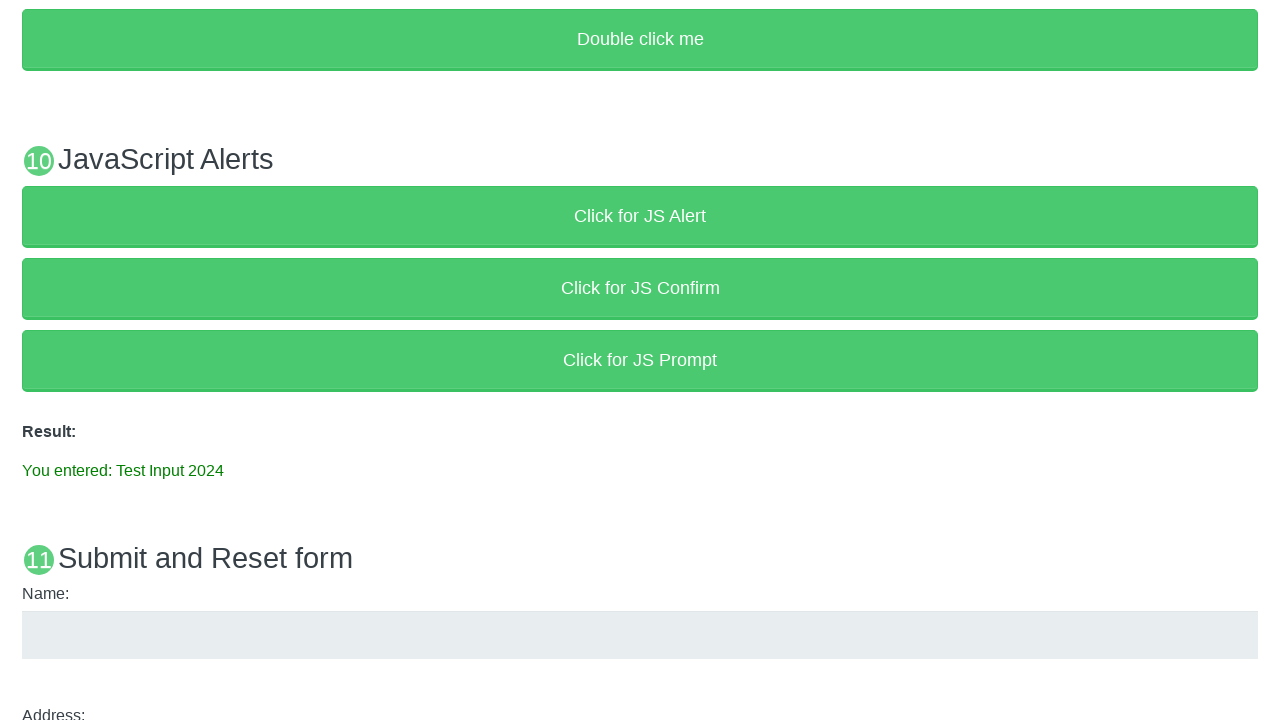